Tests the job search results page on Wanted.co.kr by navigating directly to a search URL and scrolling to load more job listings.

Starting URL: https://www.wanted.co.kr/search?query=backend%20engineer&tab=position

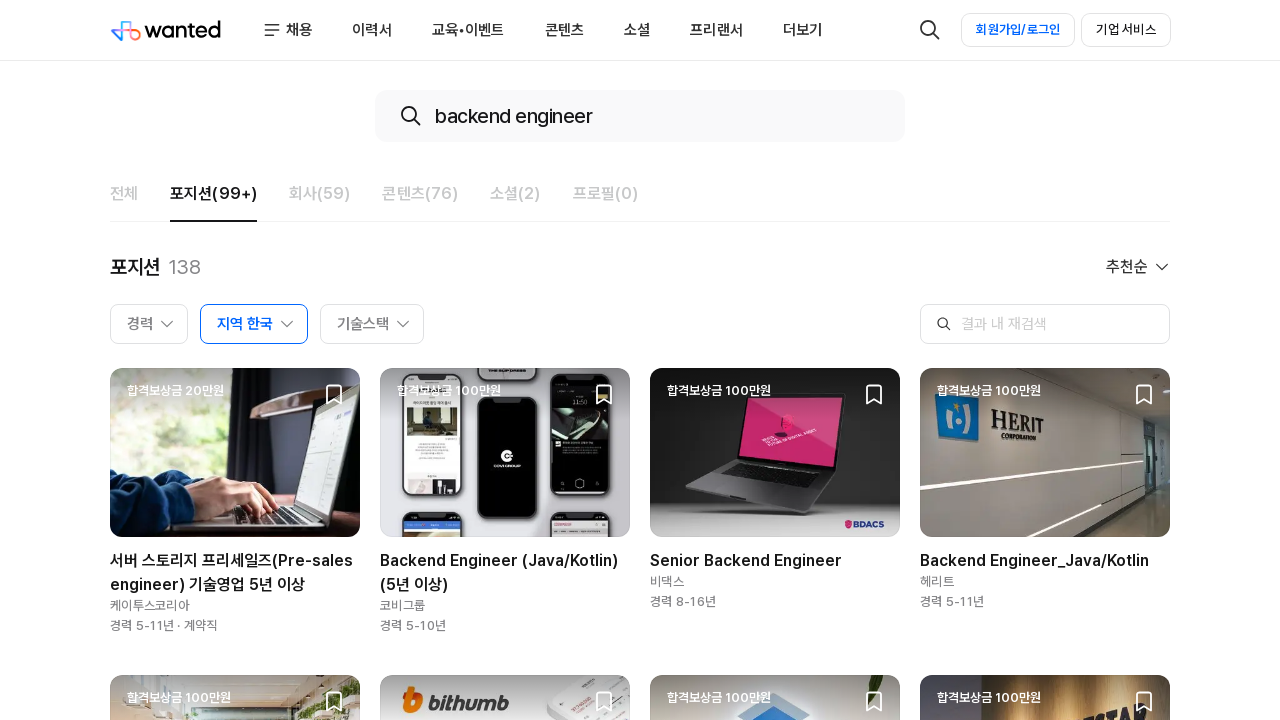

Waited 3 seconds before scrolling
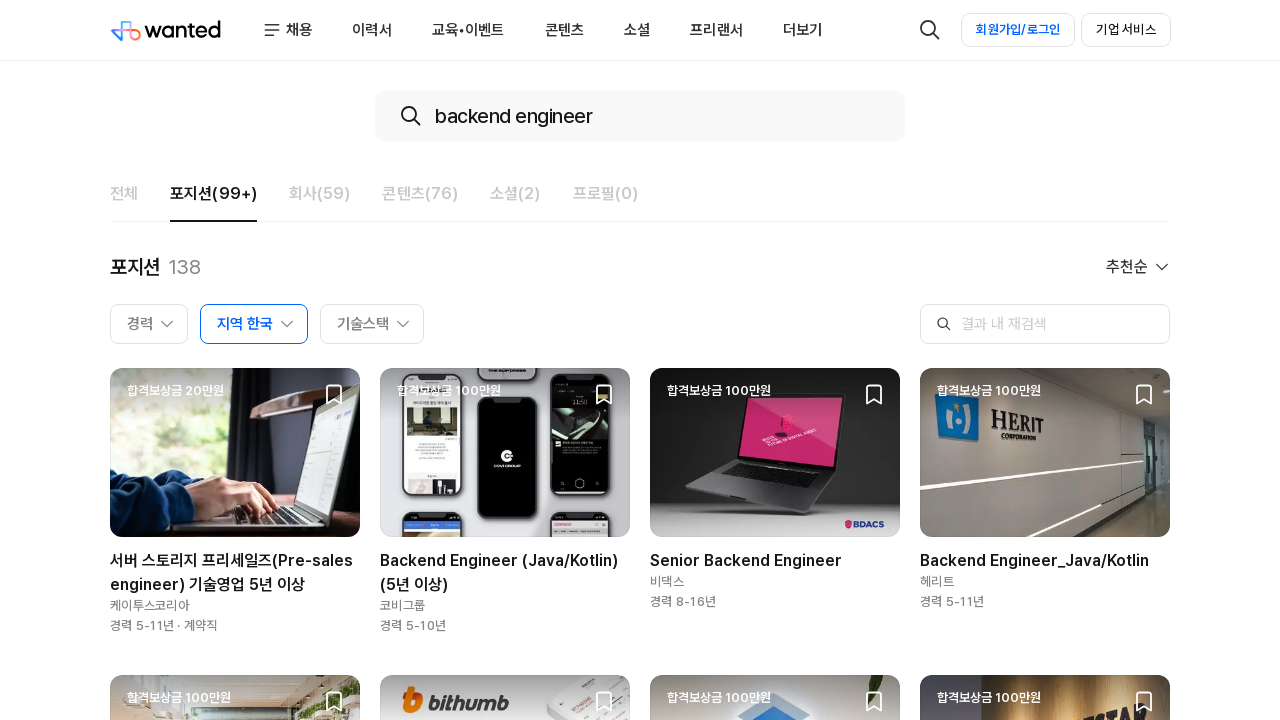

Scrolled down to load more job listings
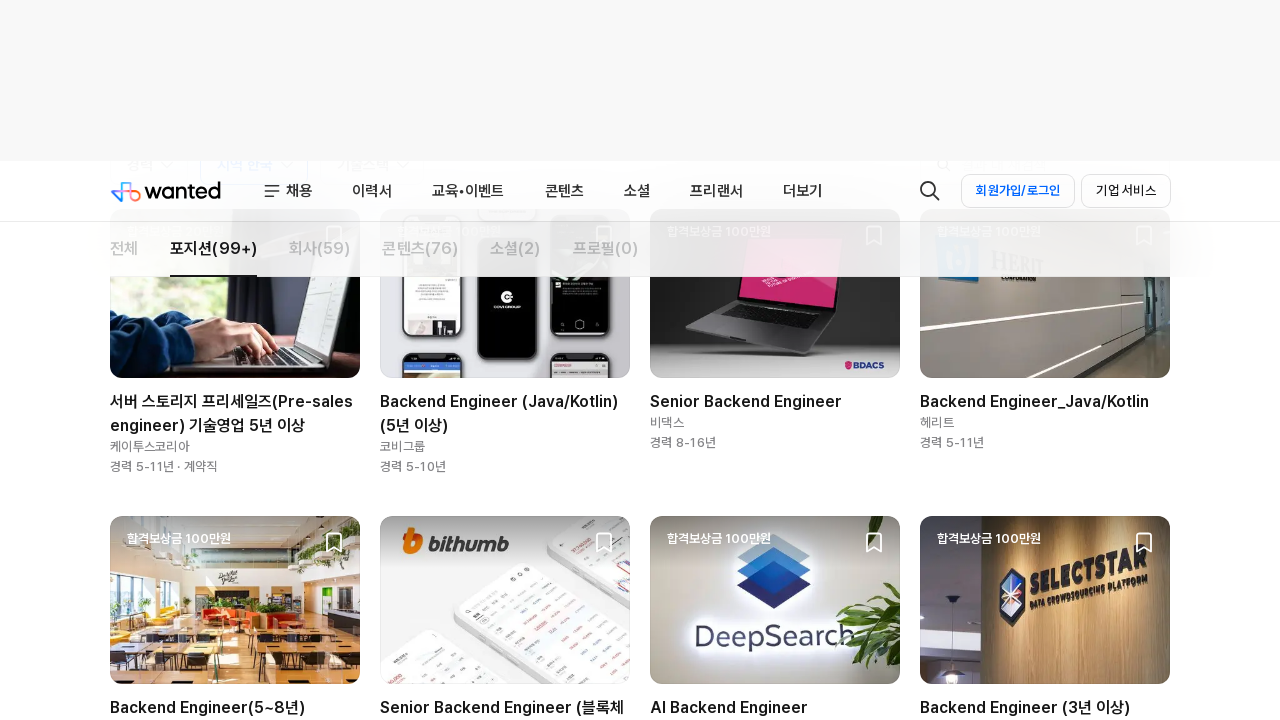

Waited 3 seconds before scrolling
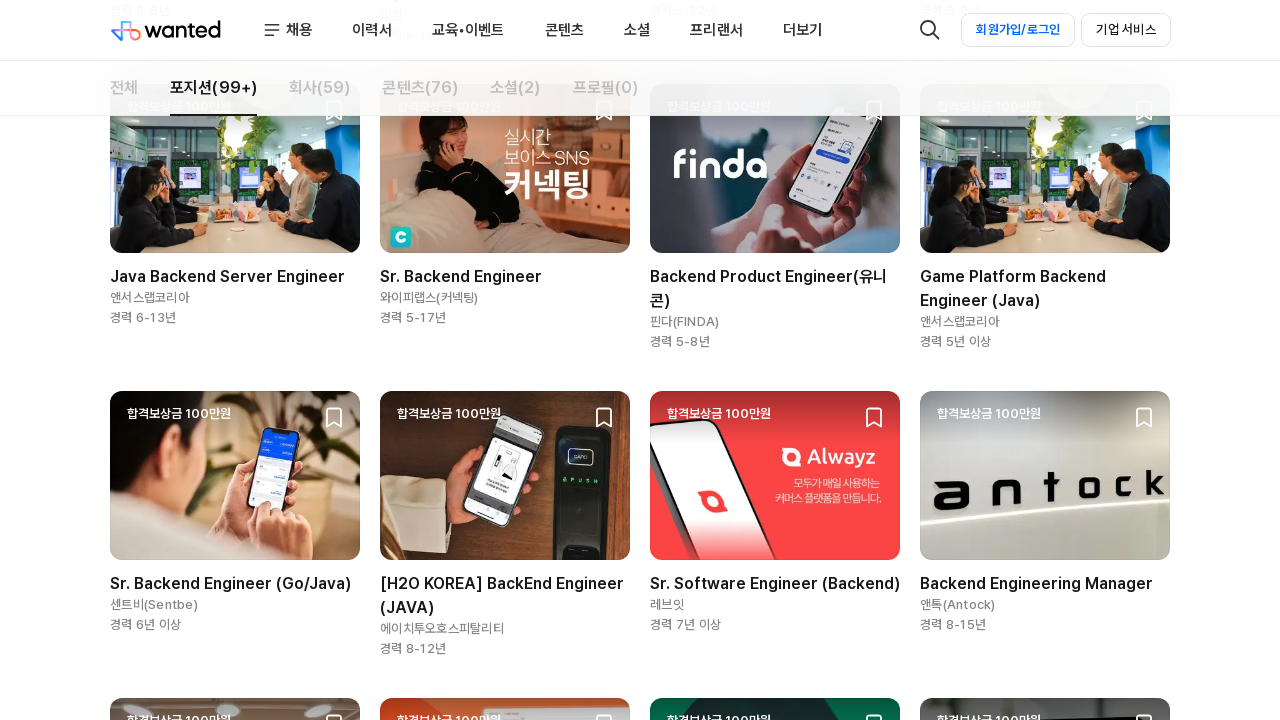

Scrolled down to load more job listings
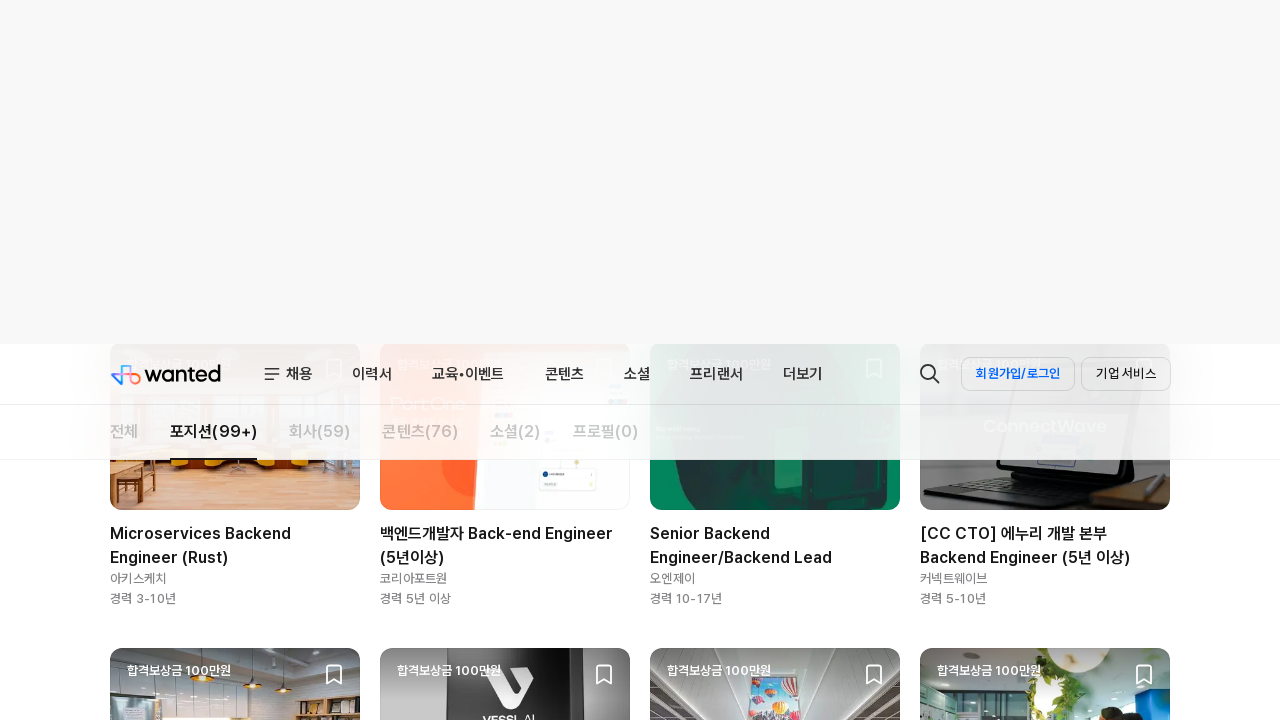

Waited 3 seconds before scrolling
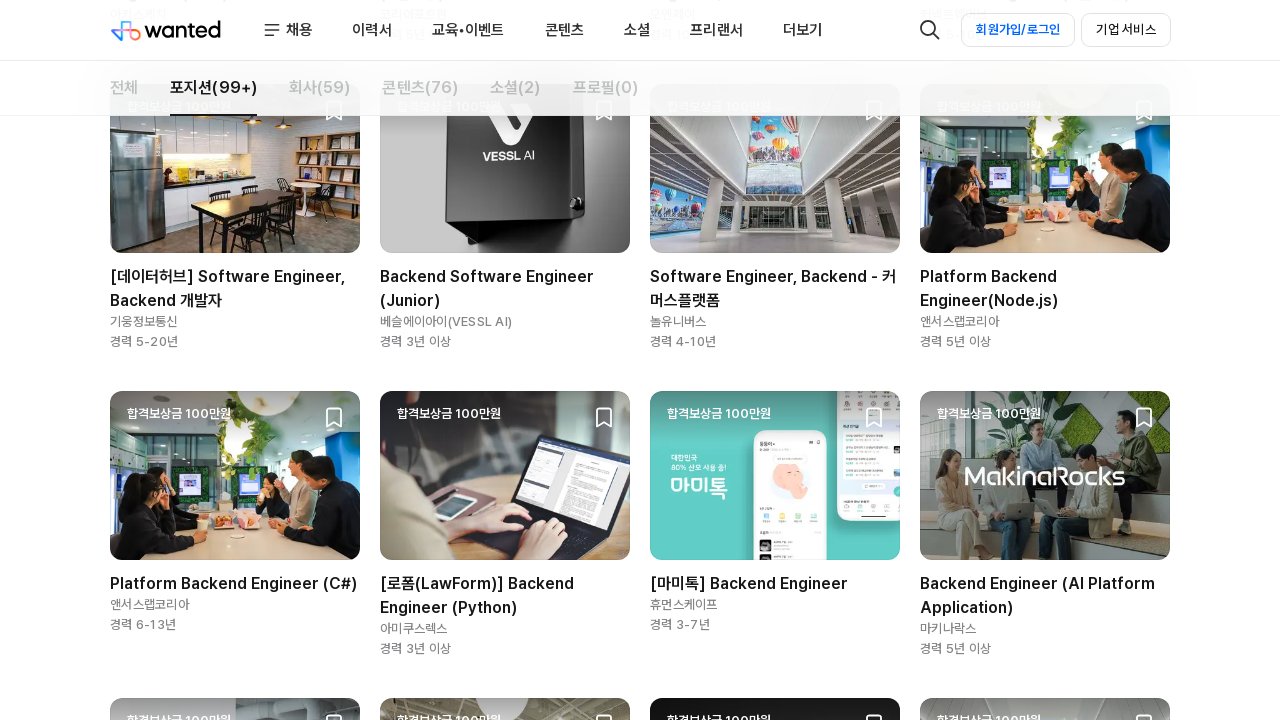

Scrolled down to load more job listings
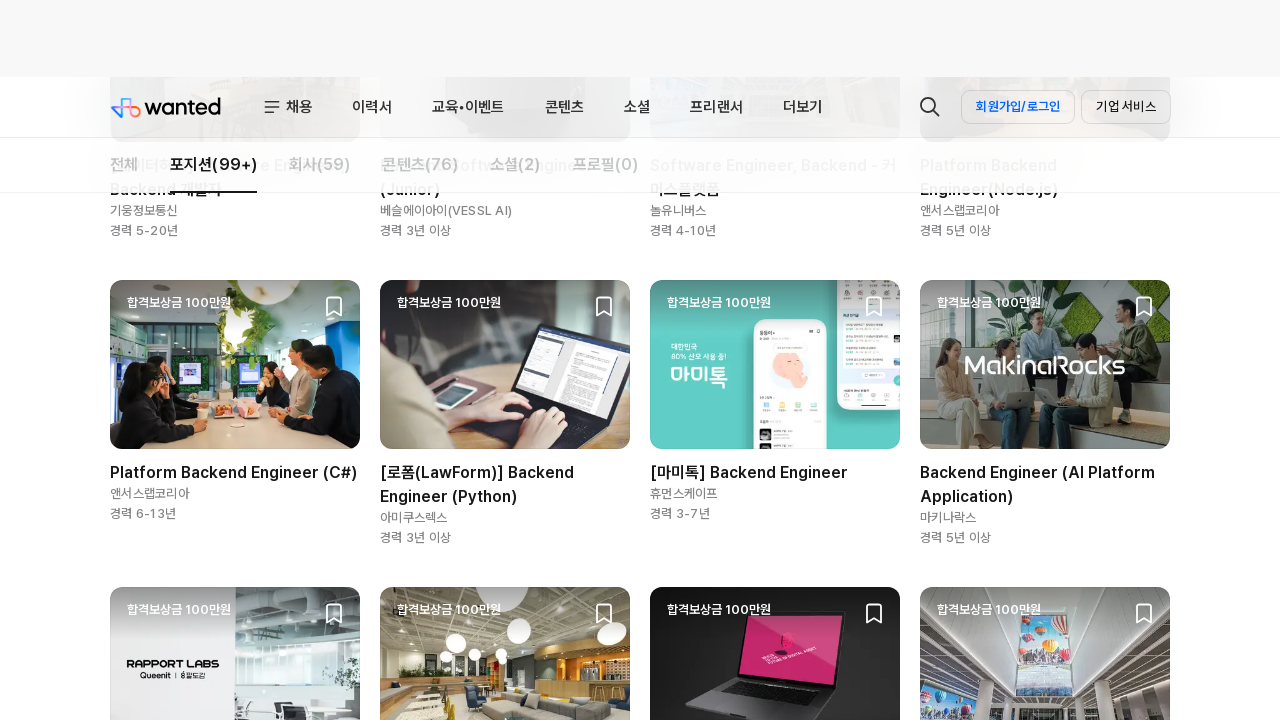

Waited 3 seconds before scrolling
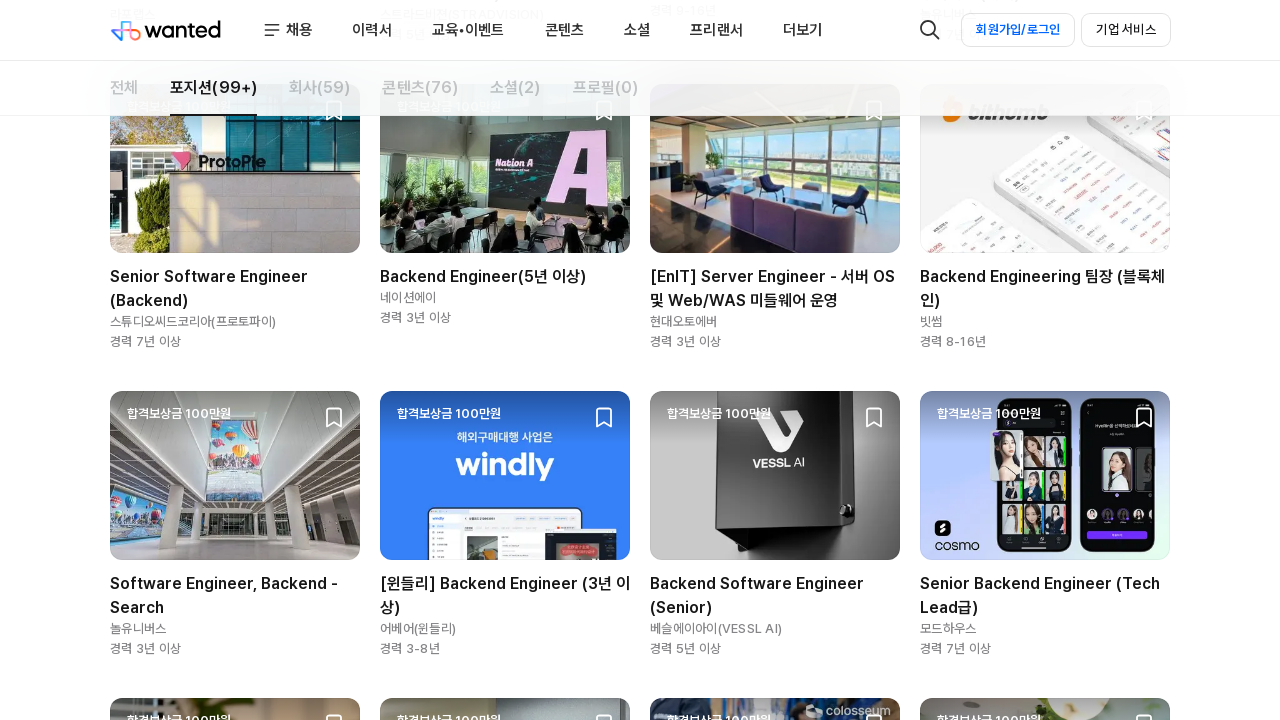

Scrolled down to load more job listings
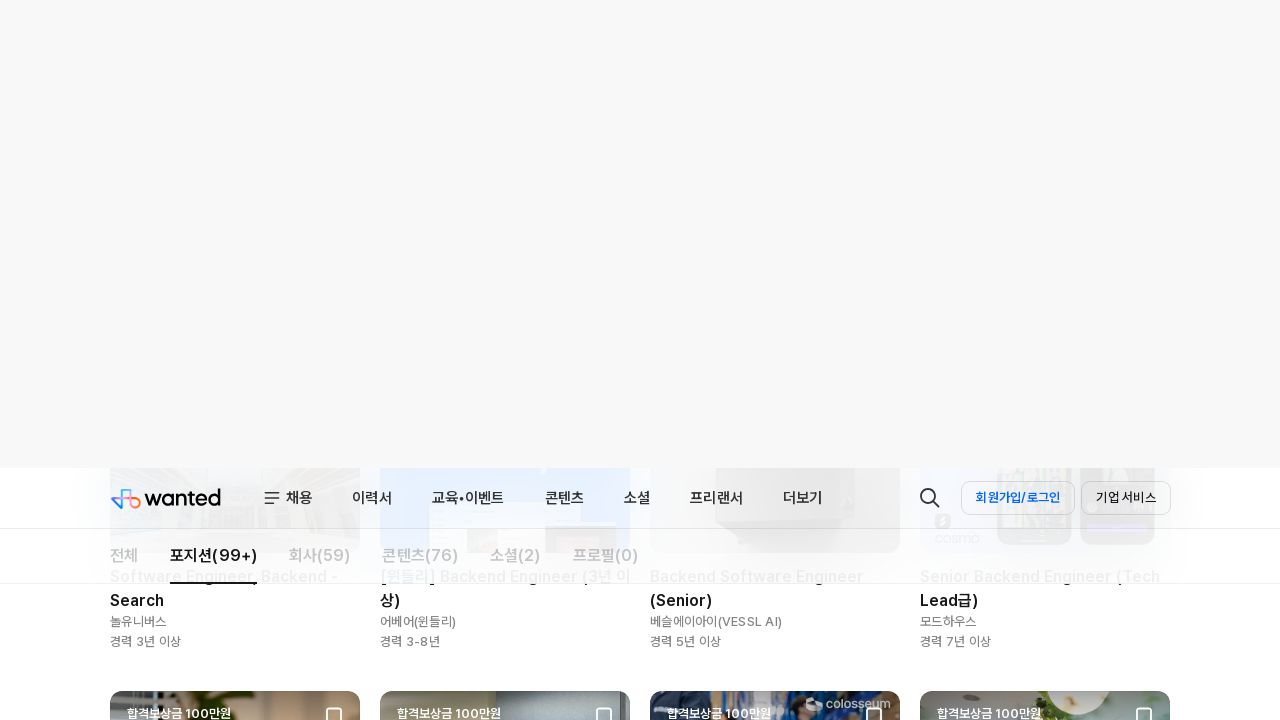

Waited 3 seconds before scrolling
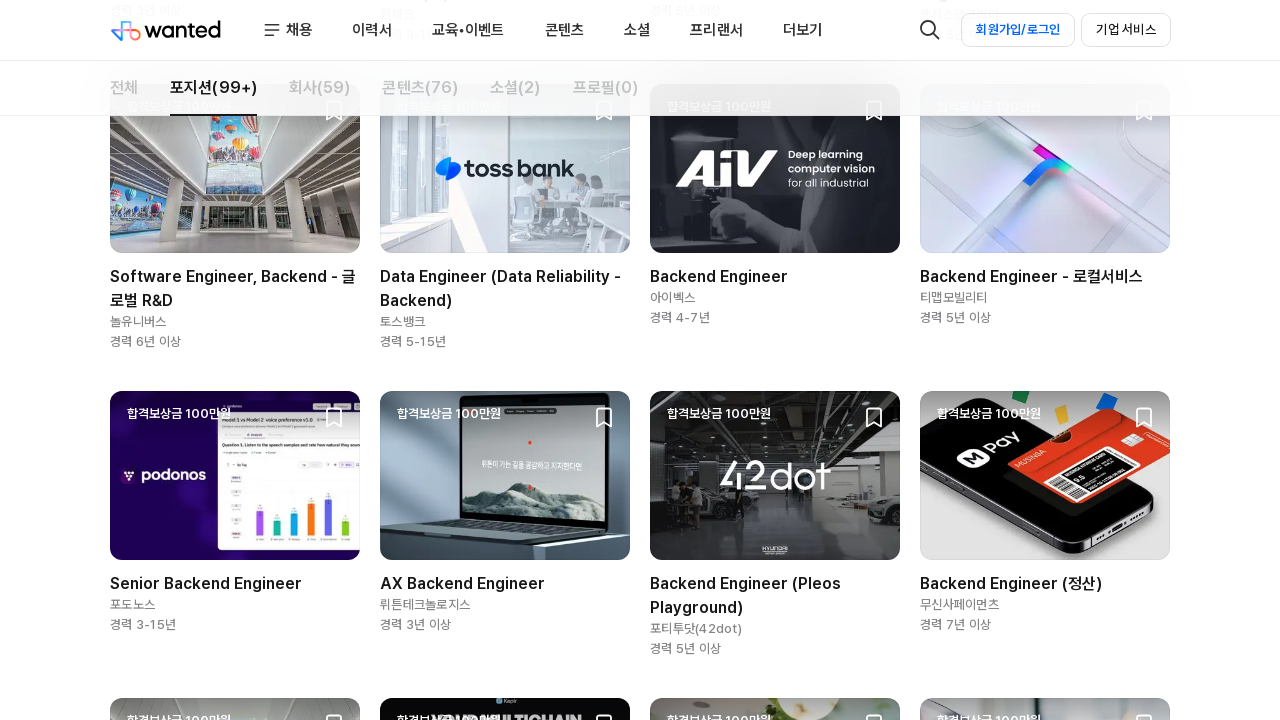

Scrolled down to load more job listings
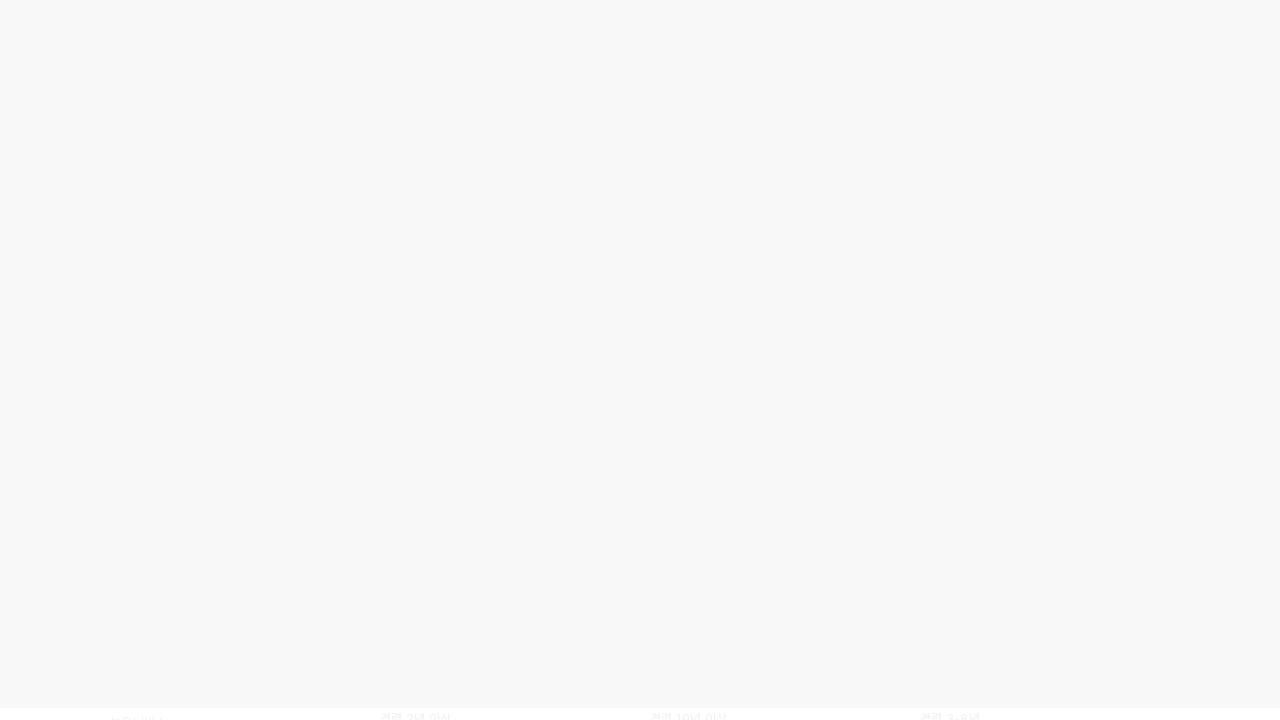

Job search results panel is now visible
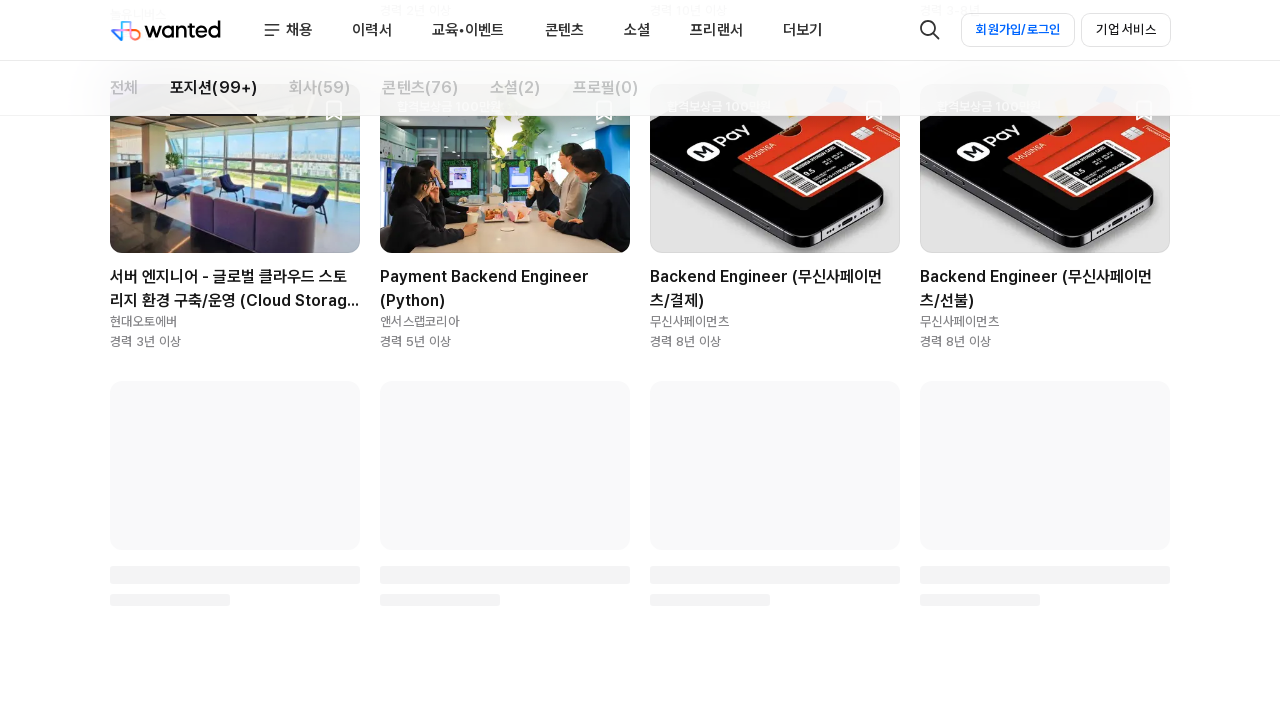

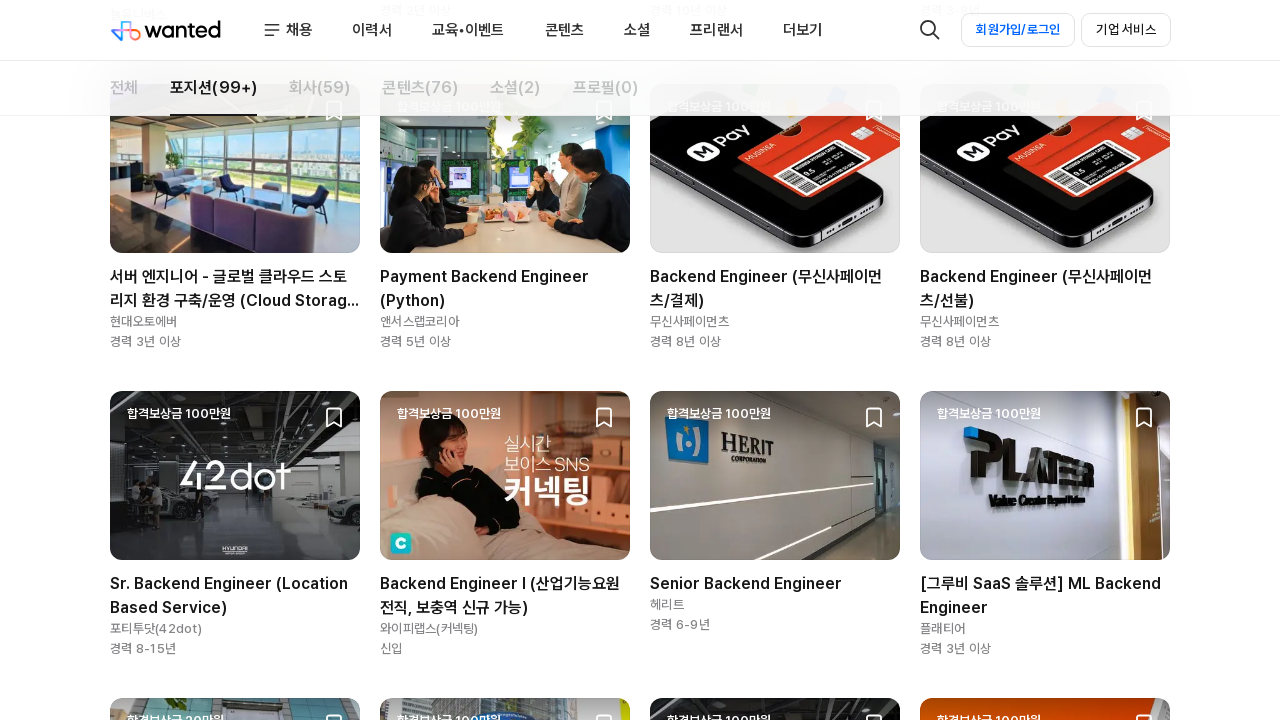